Tests that new todo items are appended to the bottom of the list and the counter shows the correct count.

Starting URL: https://demo.playwright.dev/todomvc

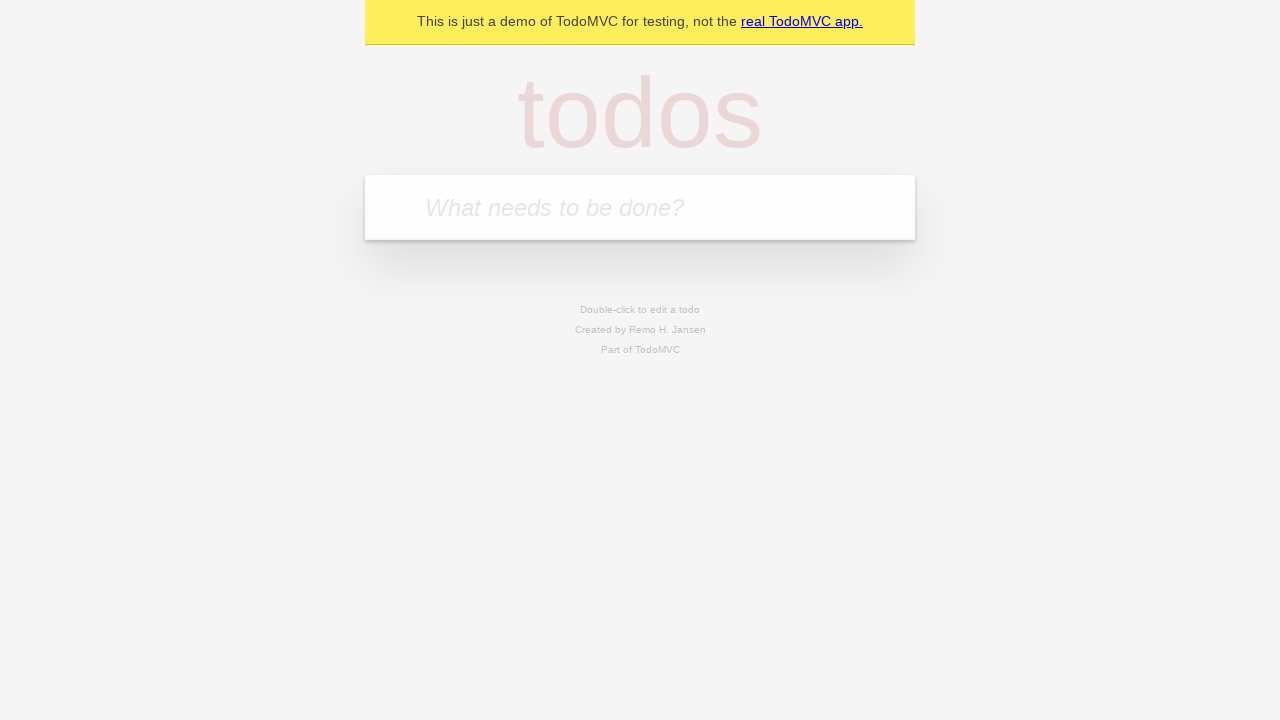

Filled todo input field with 'buy some cheese' on internal:attr=[placeholder="What needs to be done?"i]
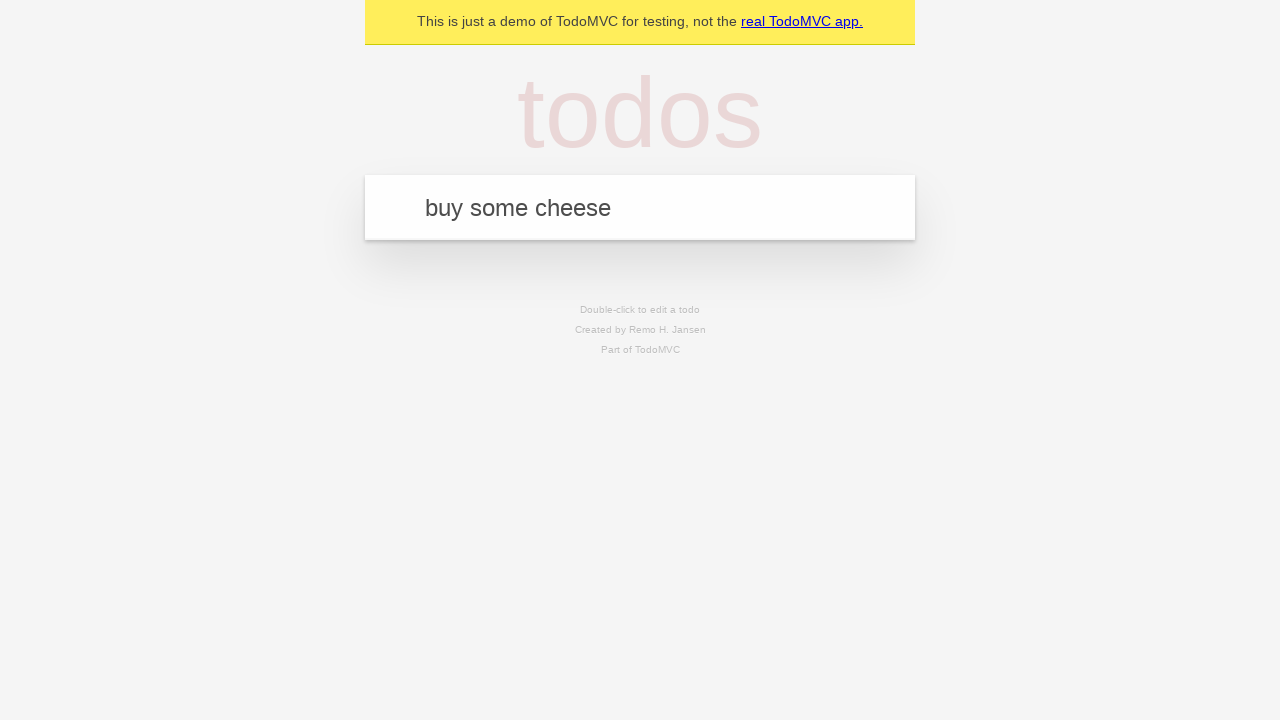

Pressed Enter to add 'buy some cheese' to the list on internal:attr=[placeholder="What needs to be done?"i]
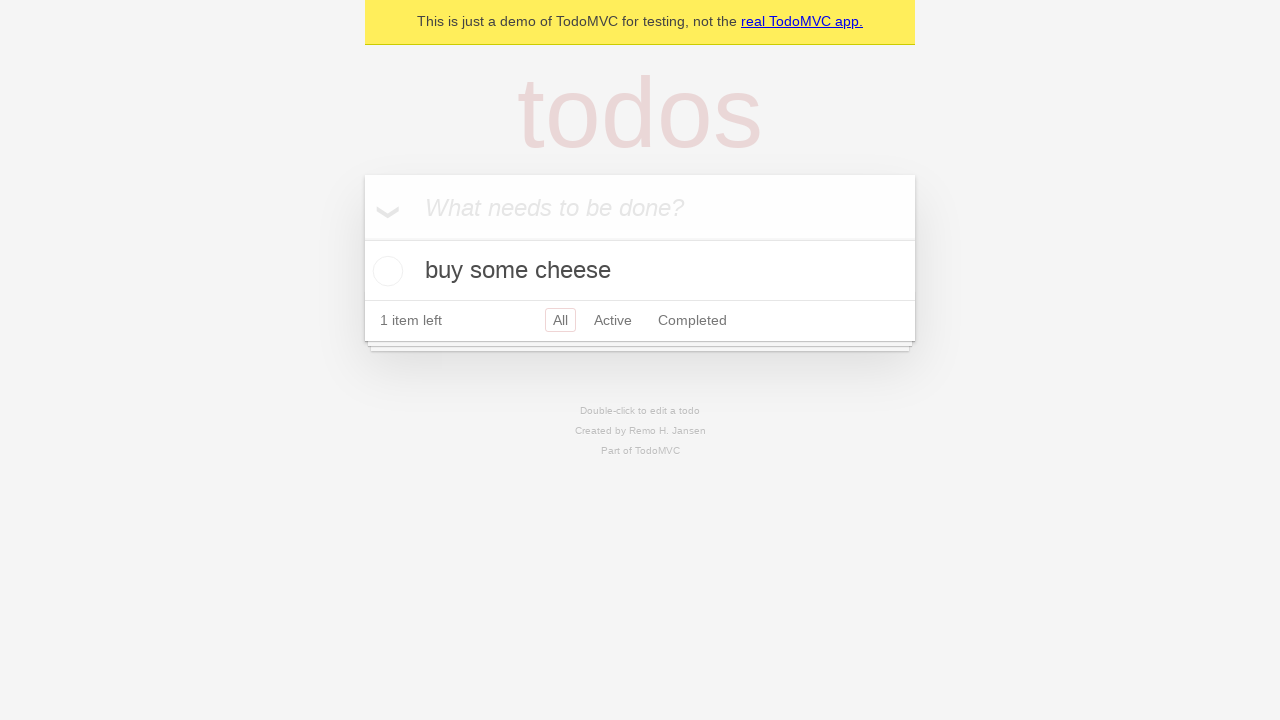

Filled todo input field with 'feed the cat' on internal:attr=[placeholder="What needs to be done?"i]
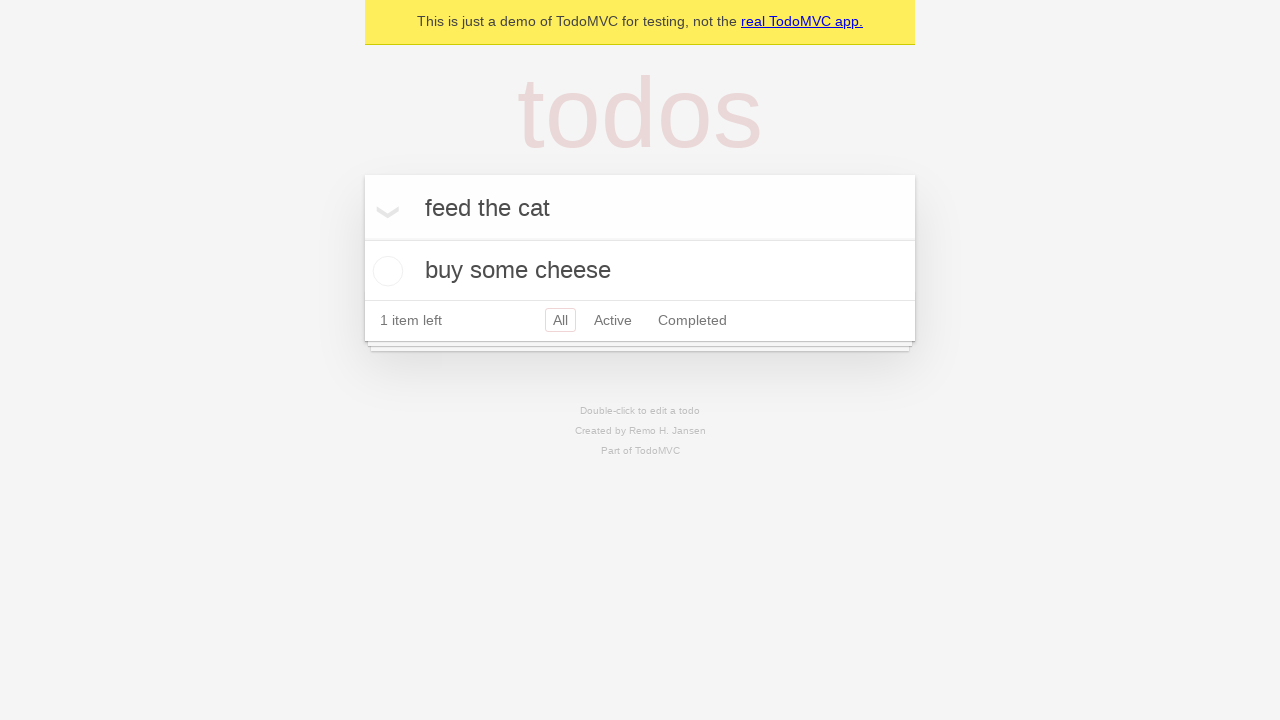

Pressed Enter to add 'feed the cat' to the list on internal:attr=[placeholder="What needs to be done?"i]
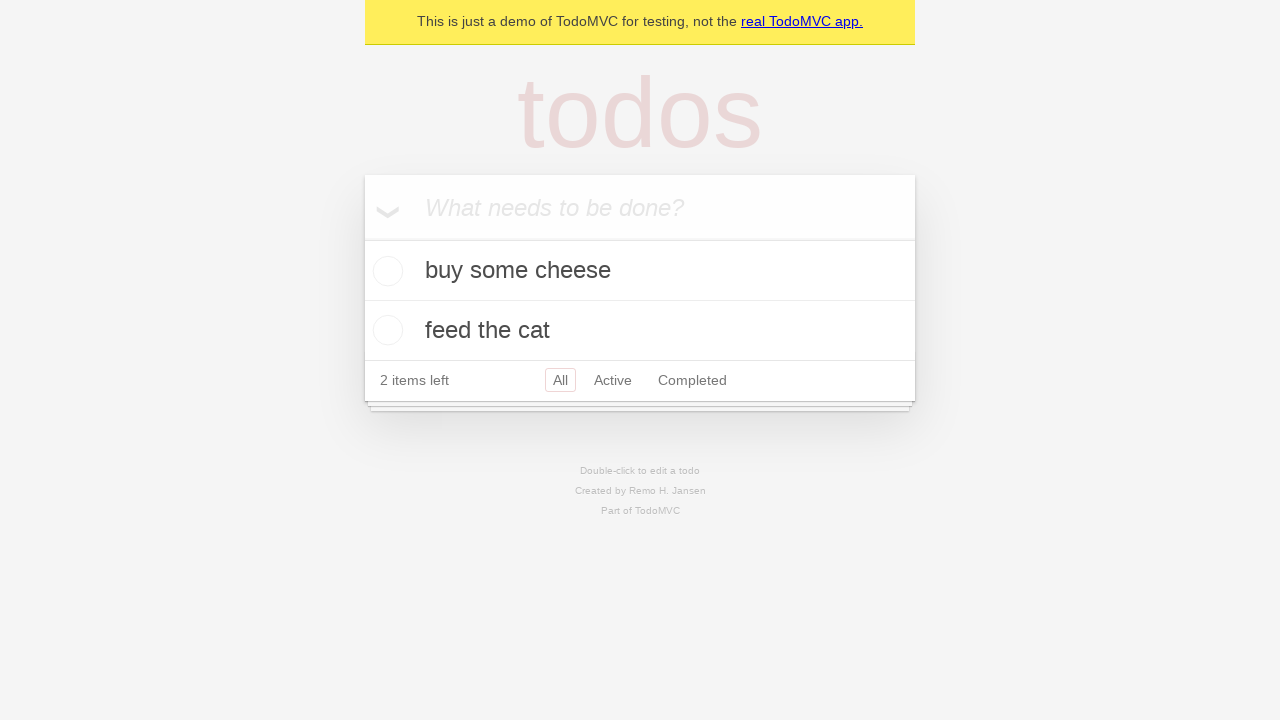

Filled todo input field with 'book a doctors appointment' on internal:attr=[placeholder="What needs to be done?"i]
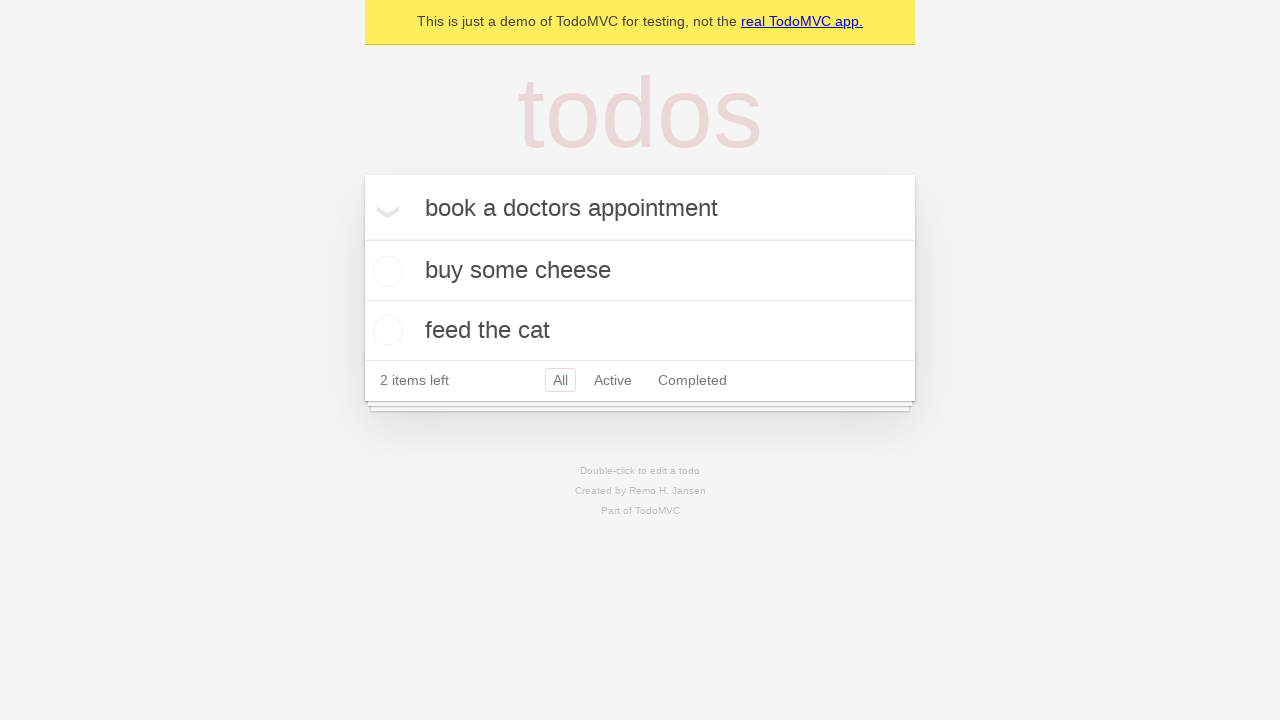

Pressed Enter to add 'book a doctors appointment' to the list on internal:attr=[placeholder="What needs to be done?"i]
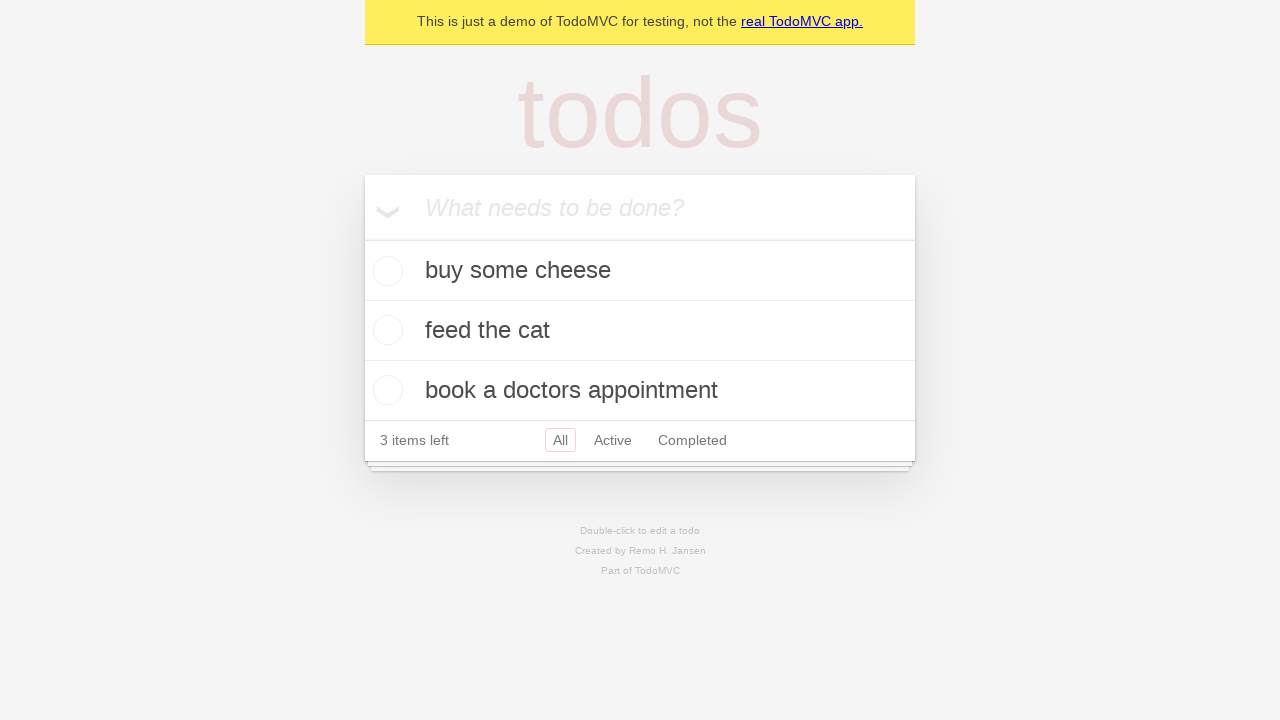

Confirmed all 3 todo items have been added to localStorage
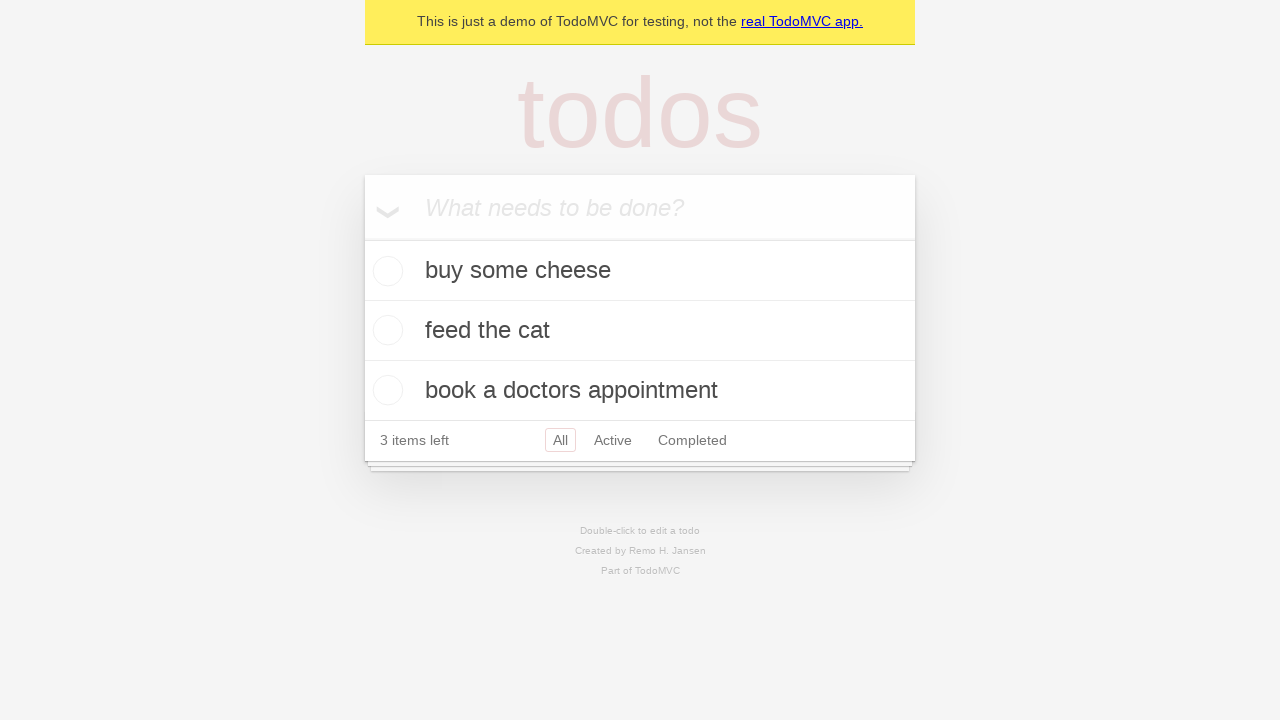

Verified counter displays '3 items left'
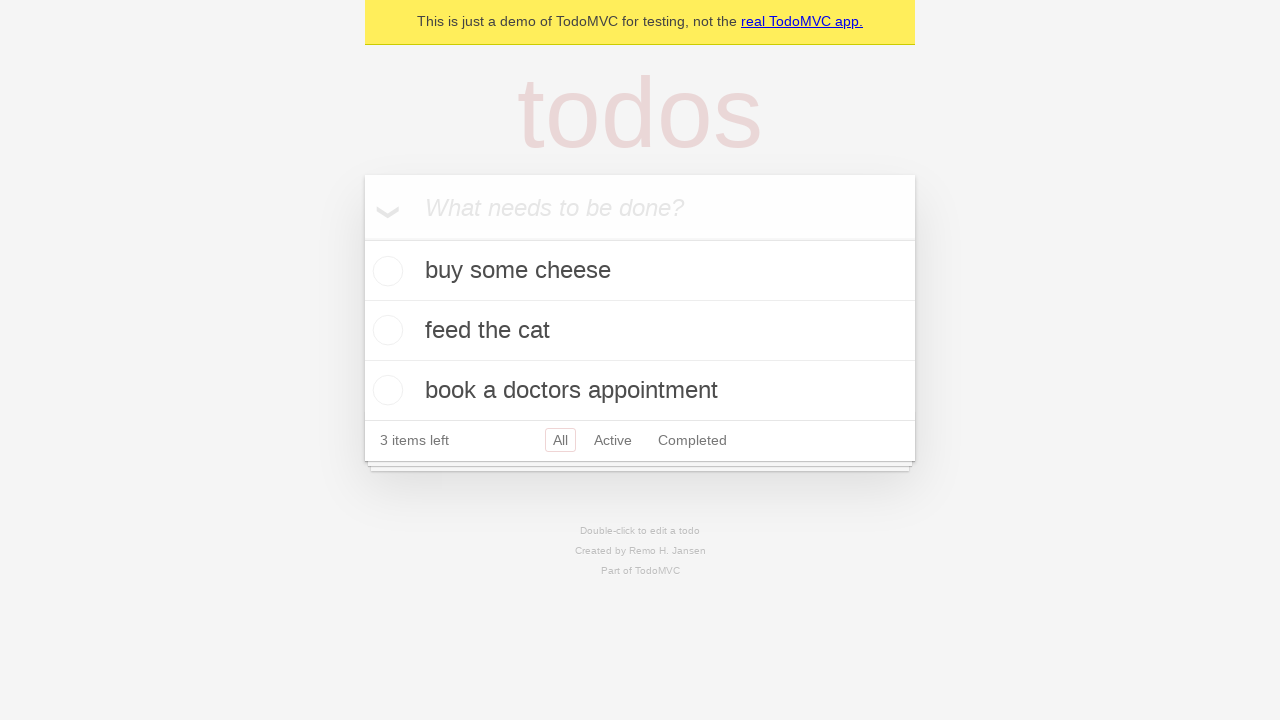

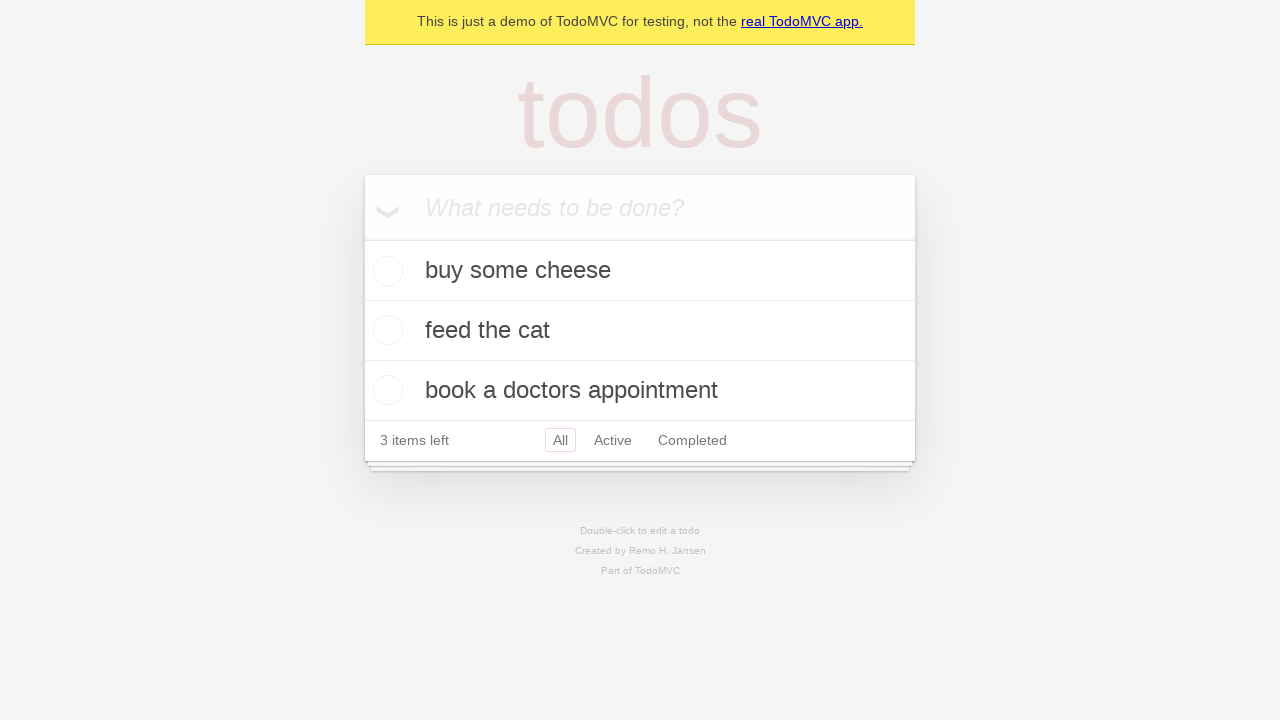